Tests a practice form by filling out personal information fields including name, gender, experience, date, profession, selecting options from dropdowns, and submitting the form.

Starting URL: https://www.techlistic.com/p/selenium-practice-form.html

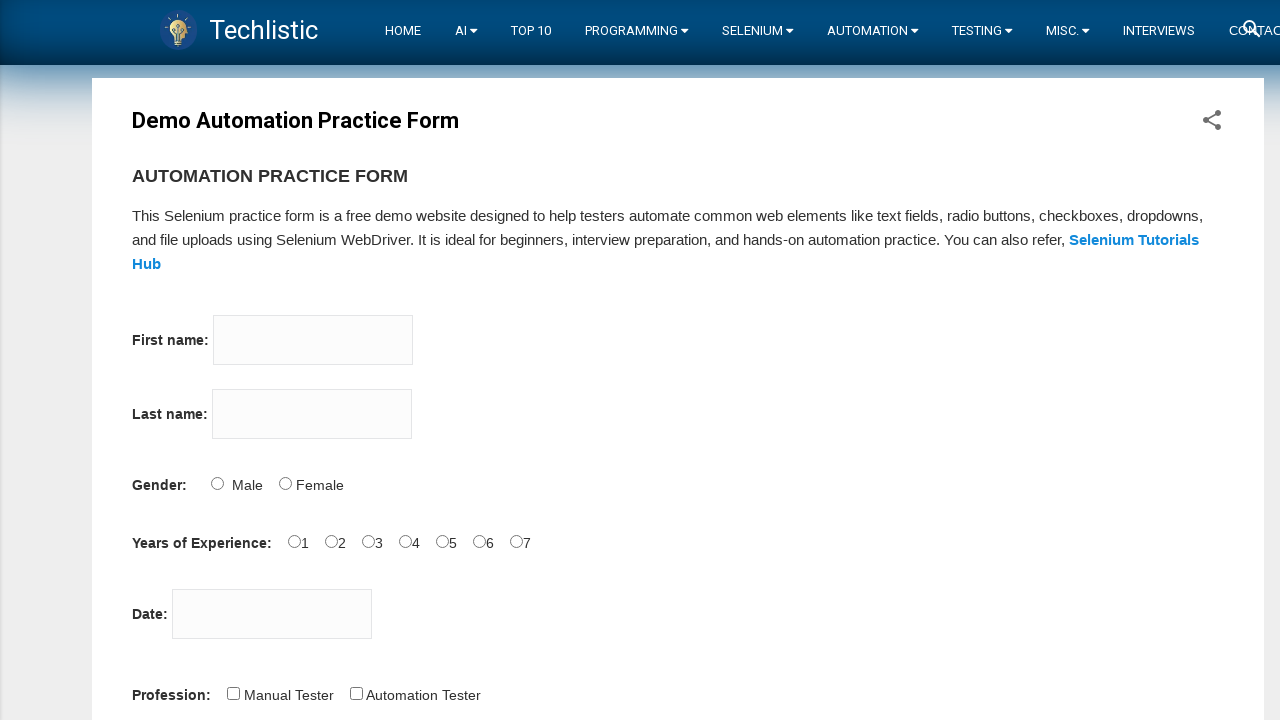

Filled first name field with 'Kabir' on input[name='firstname']
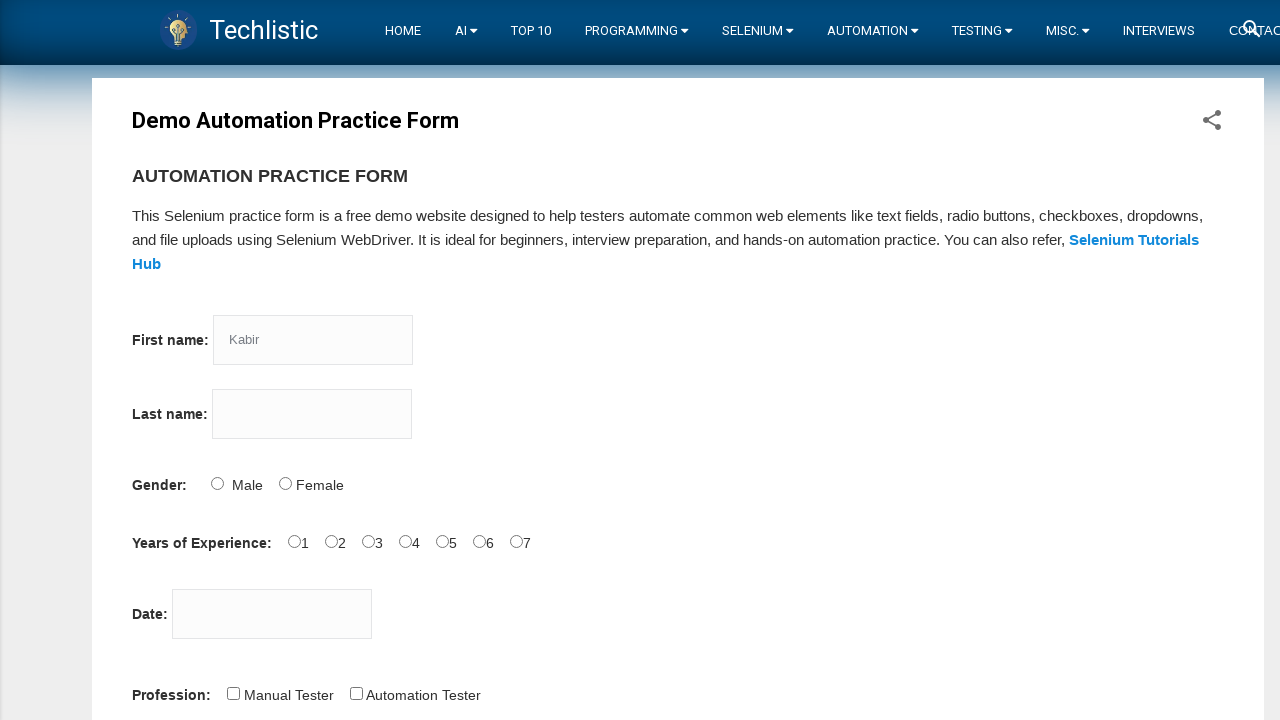

Filled last name field with 'Wiit' on input[name='lastname']
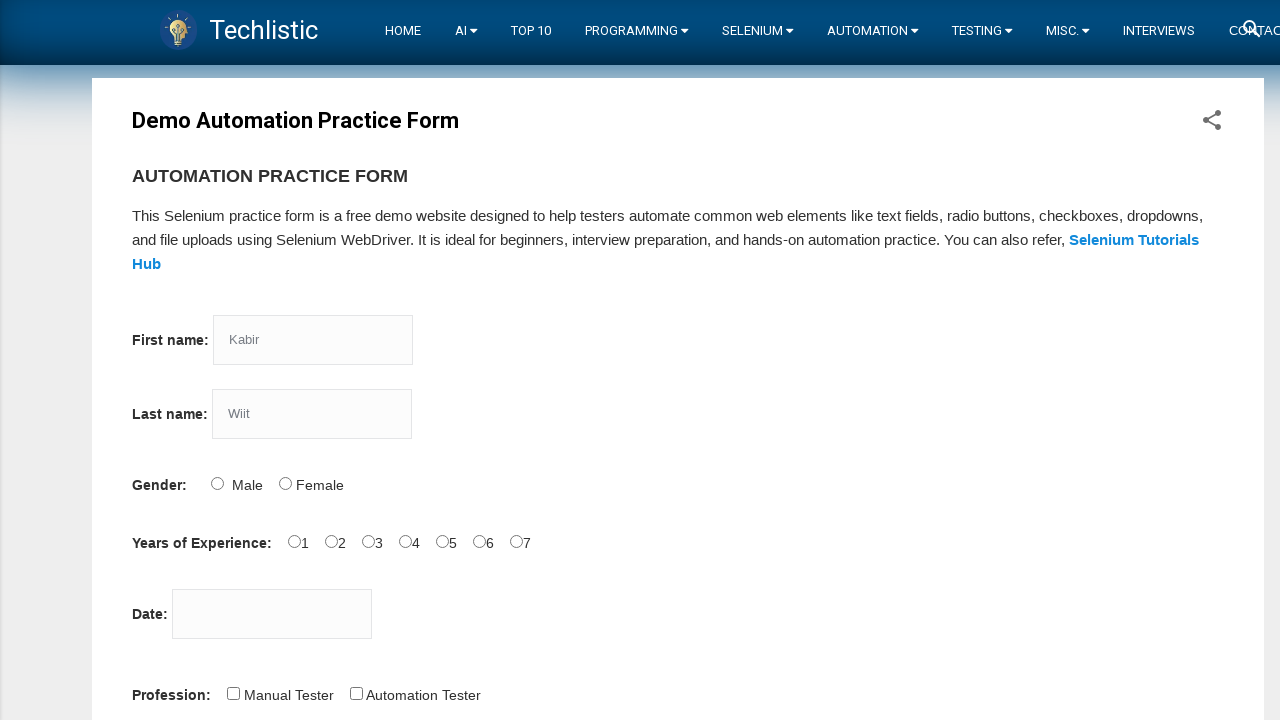

Selected Male gender option at (217, 483) on #sex-0
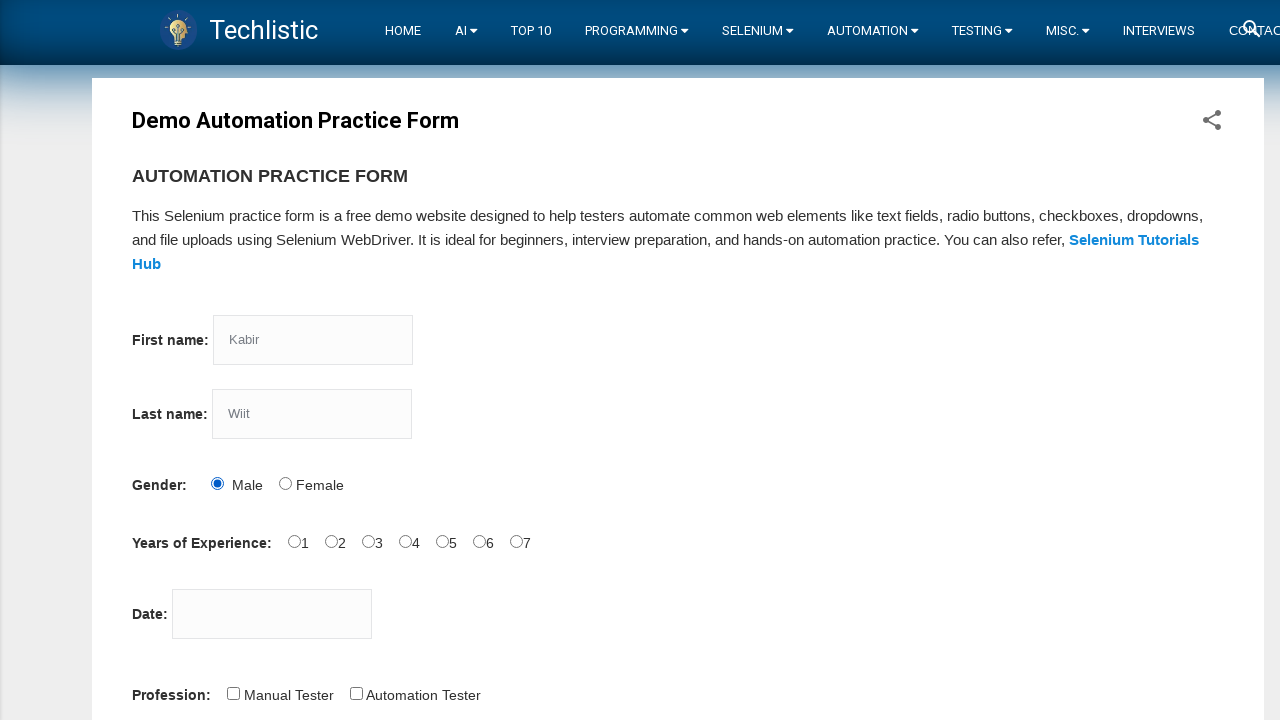

Selected 1 year of experience at (331, 541) on #exp-1
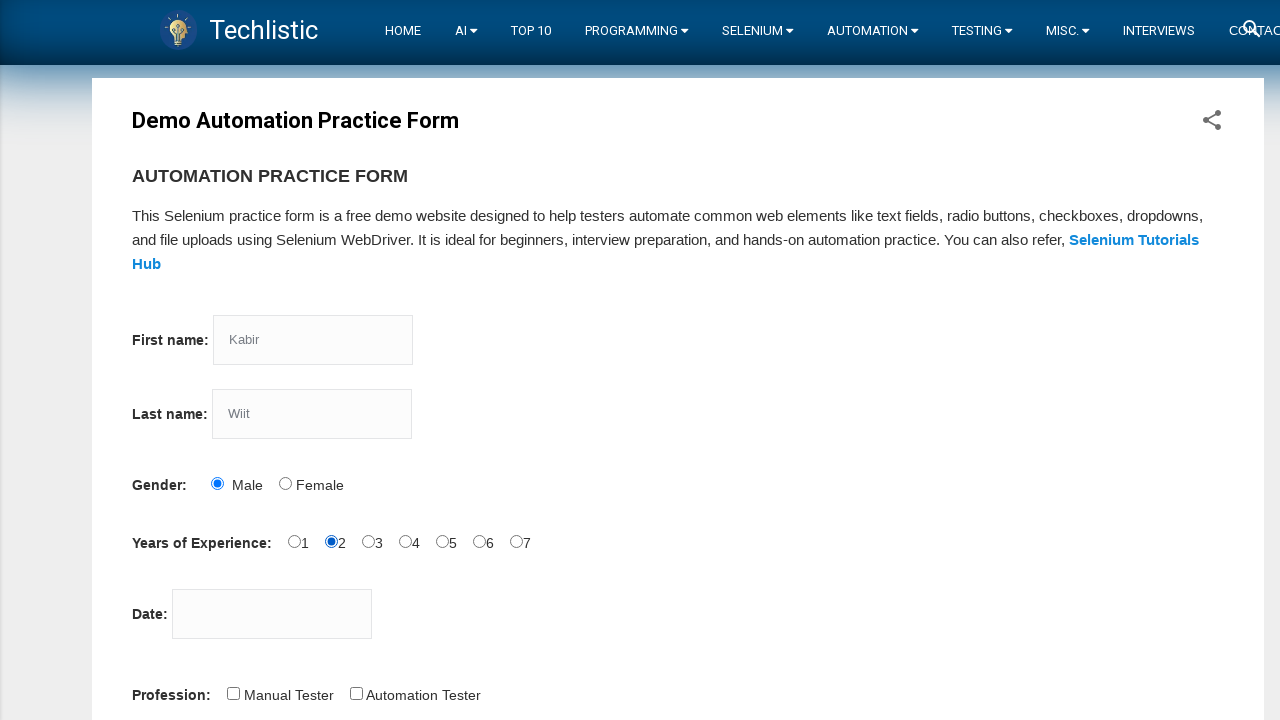

Filled date of birth with '16/11/1998' on input#datepicker
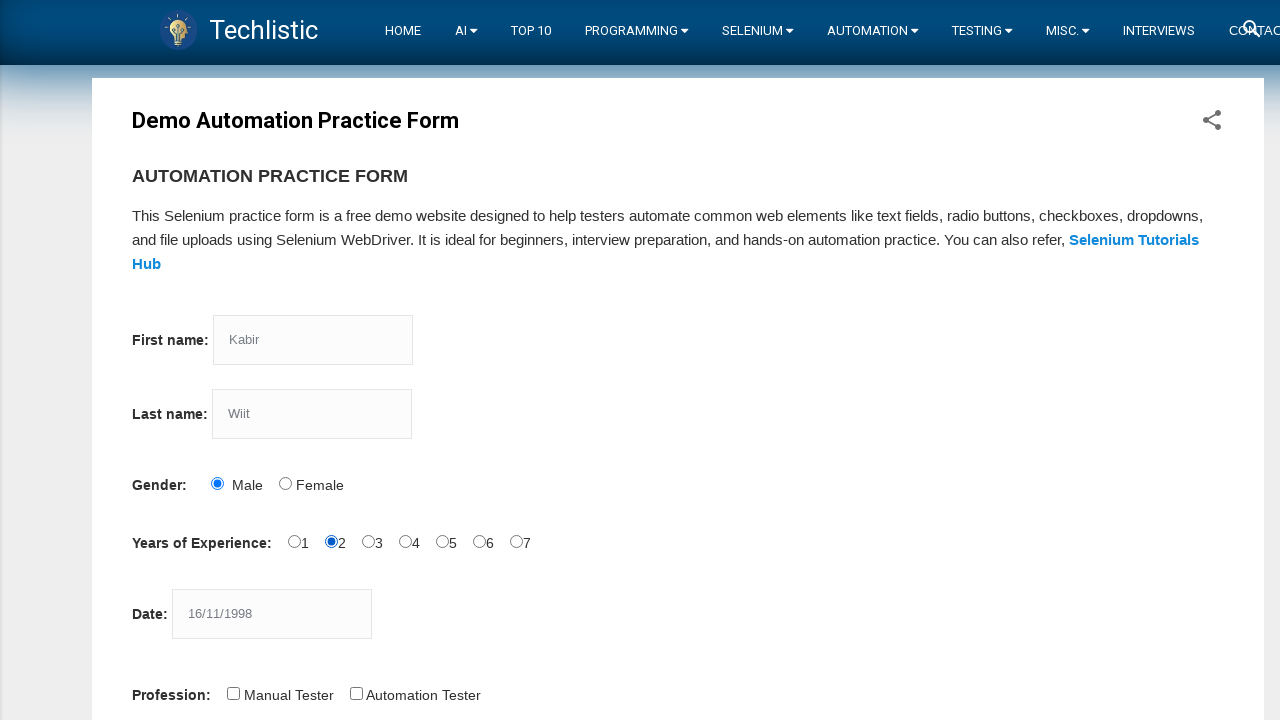

Selected Automation Tester profession at (356, 693) on #profession-1
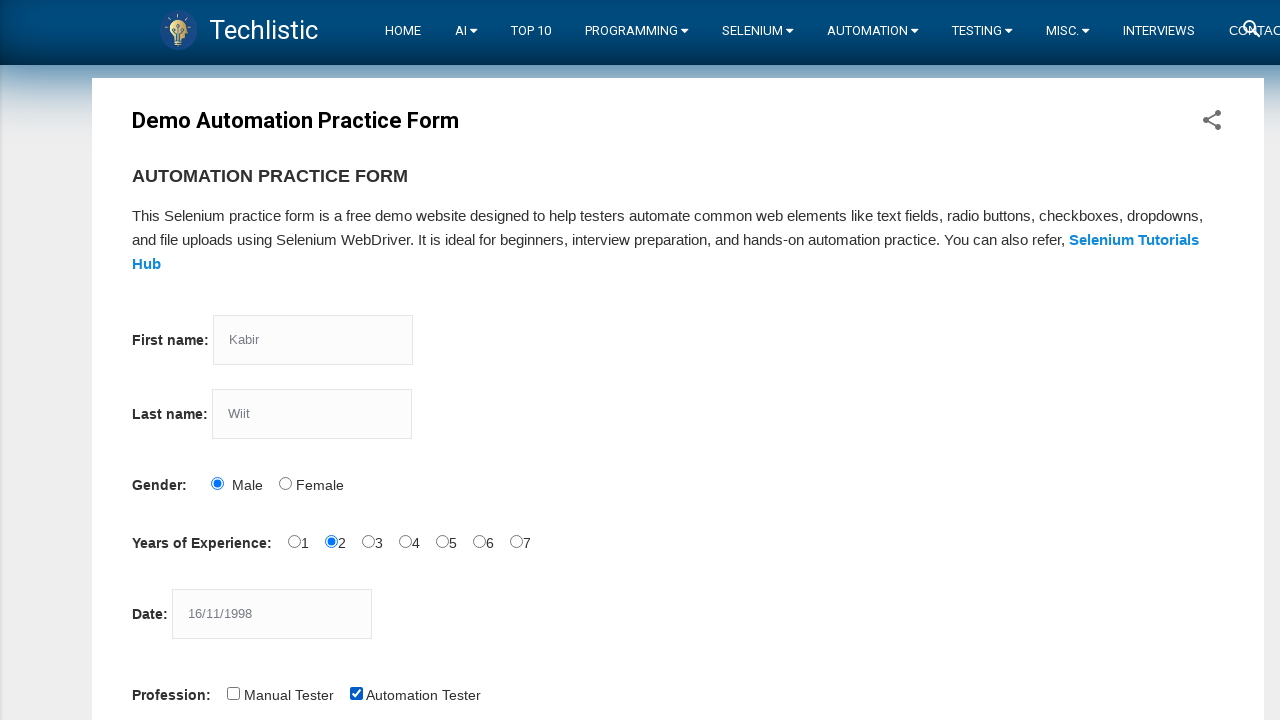

Selected Europe from continents dropdown on #continents
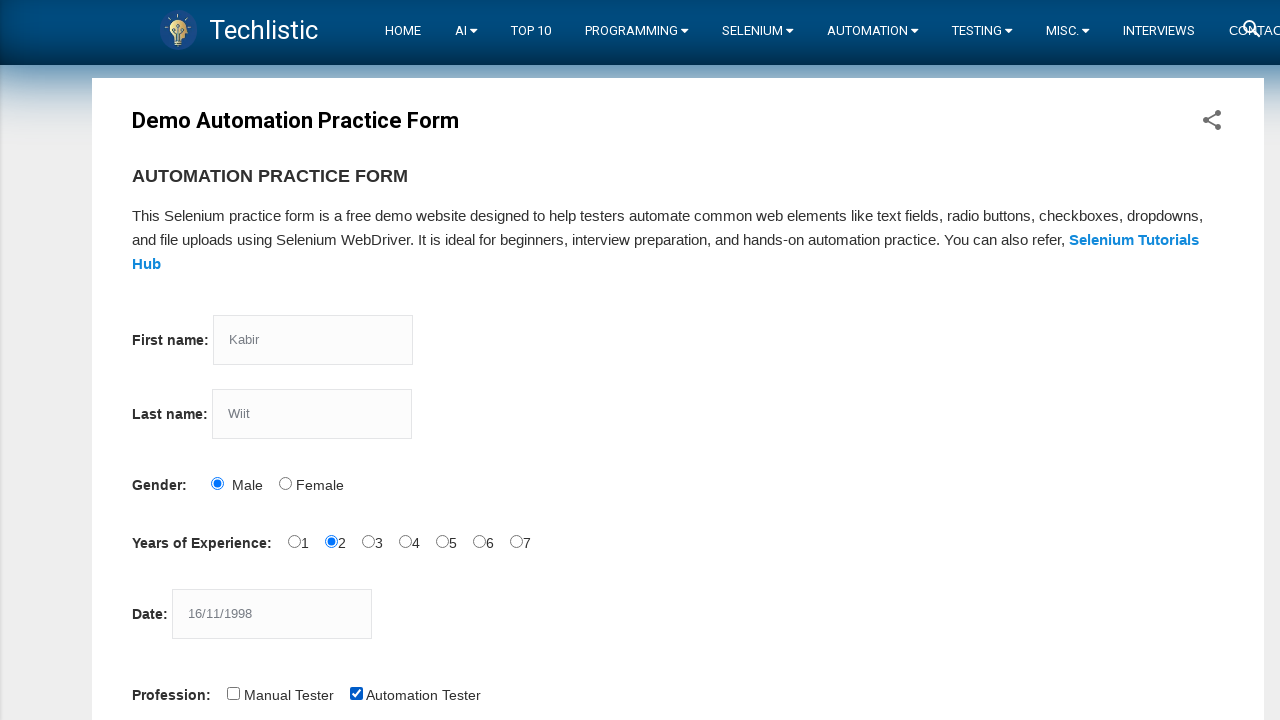

Selected Wait Commands from selenium commands dropdown on #selenium_commands
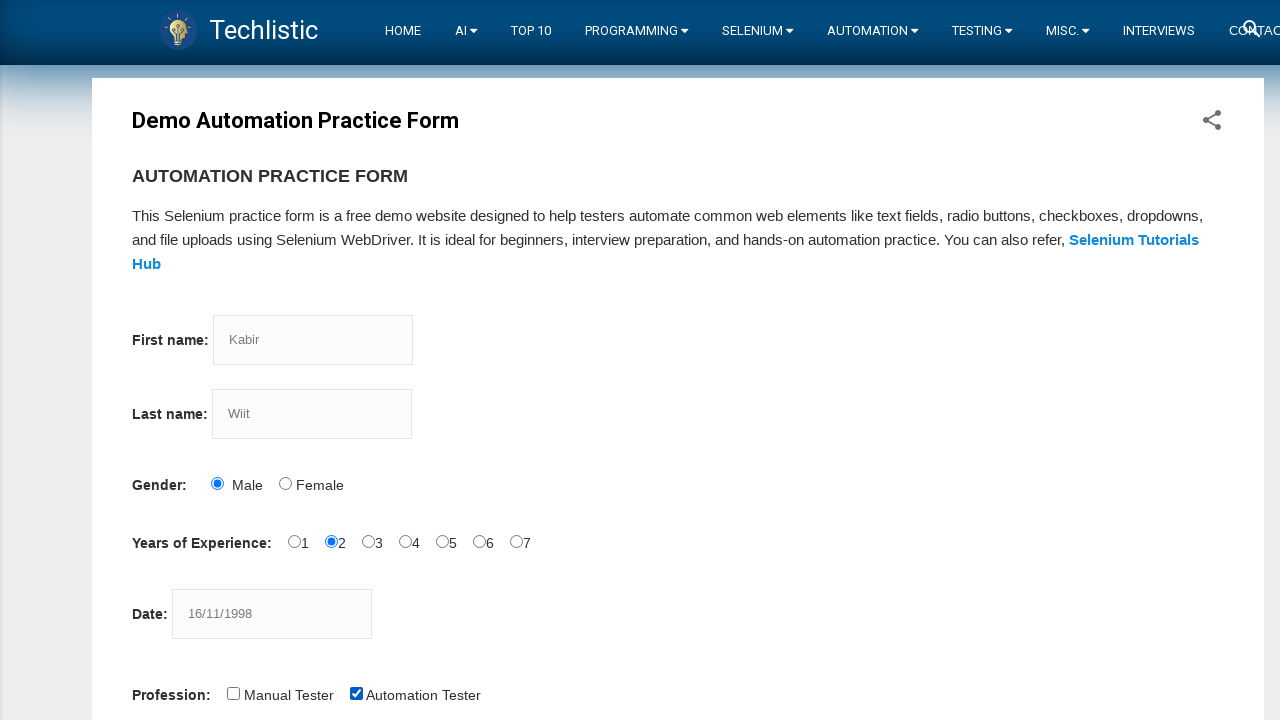

Clicked submit button to submit the form at (157, 360) on button#submit
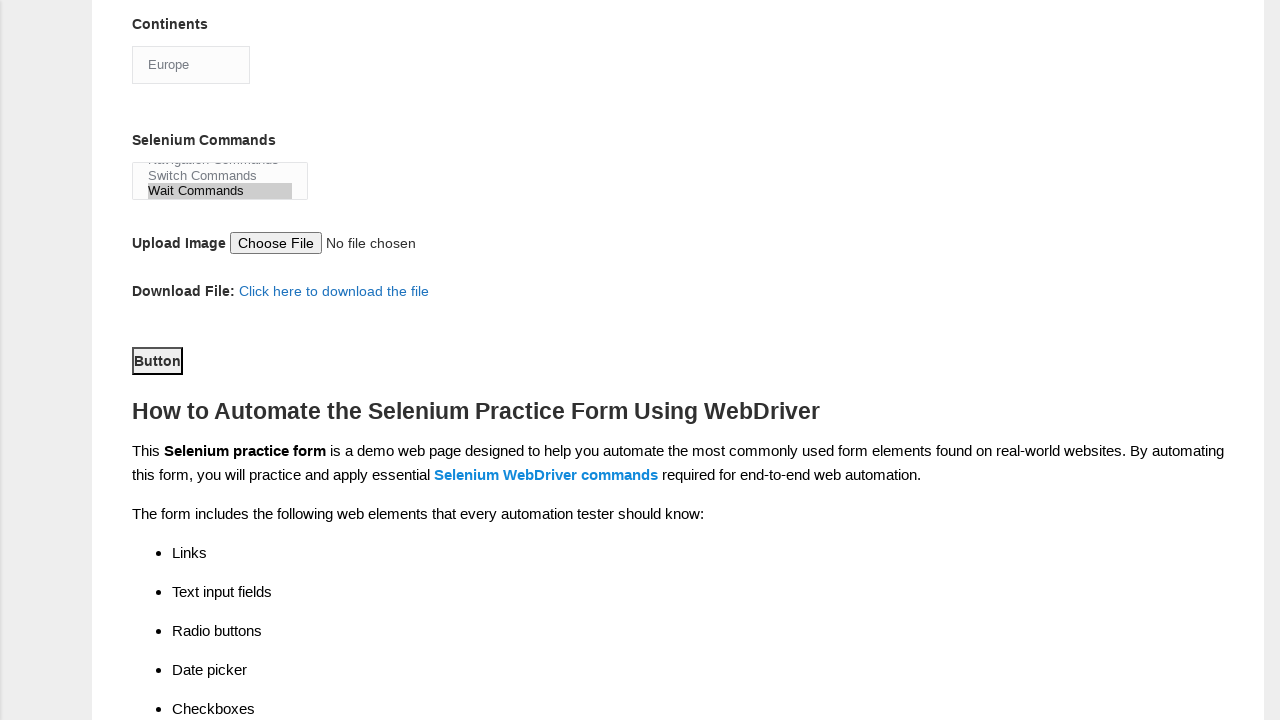

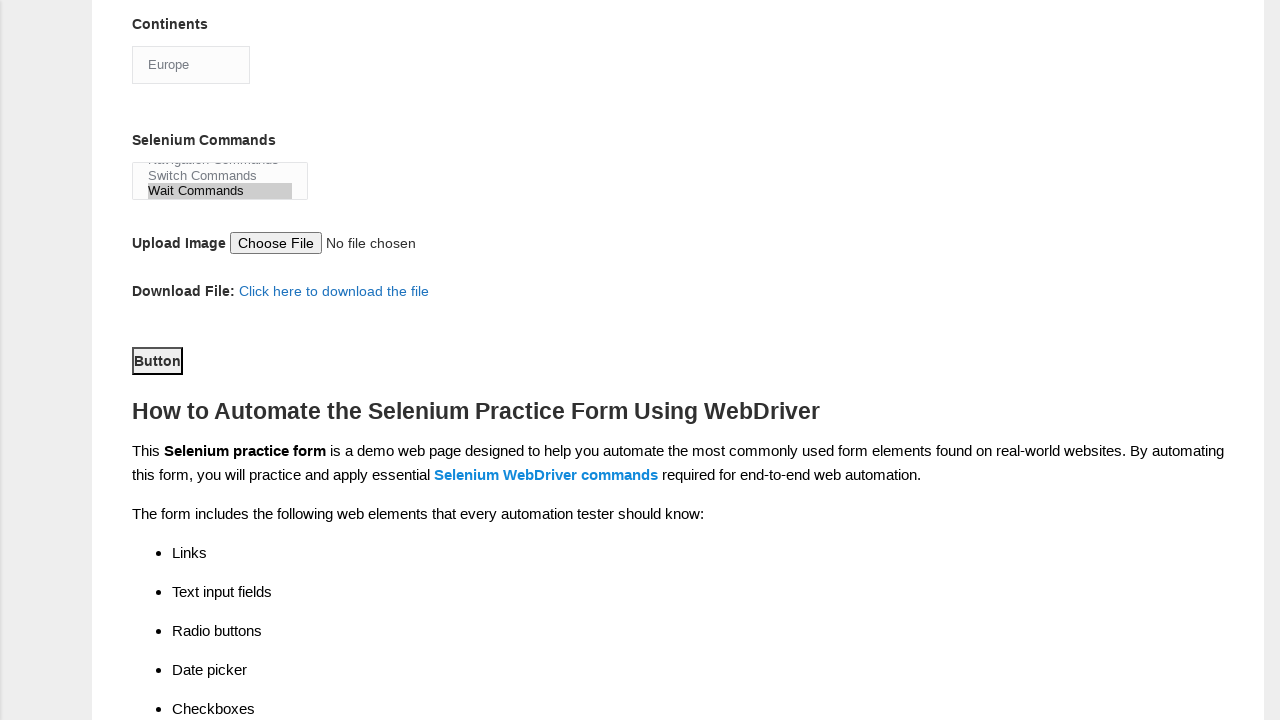